Demonstrates drag and drop action from a source element to a target element

Starting URL: https://crossbrowsertesting.github.io/drag-and-drop

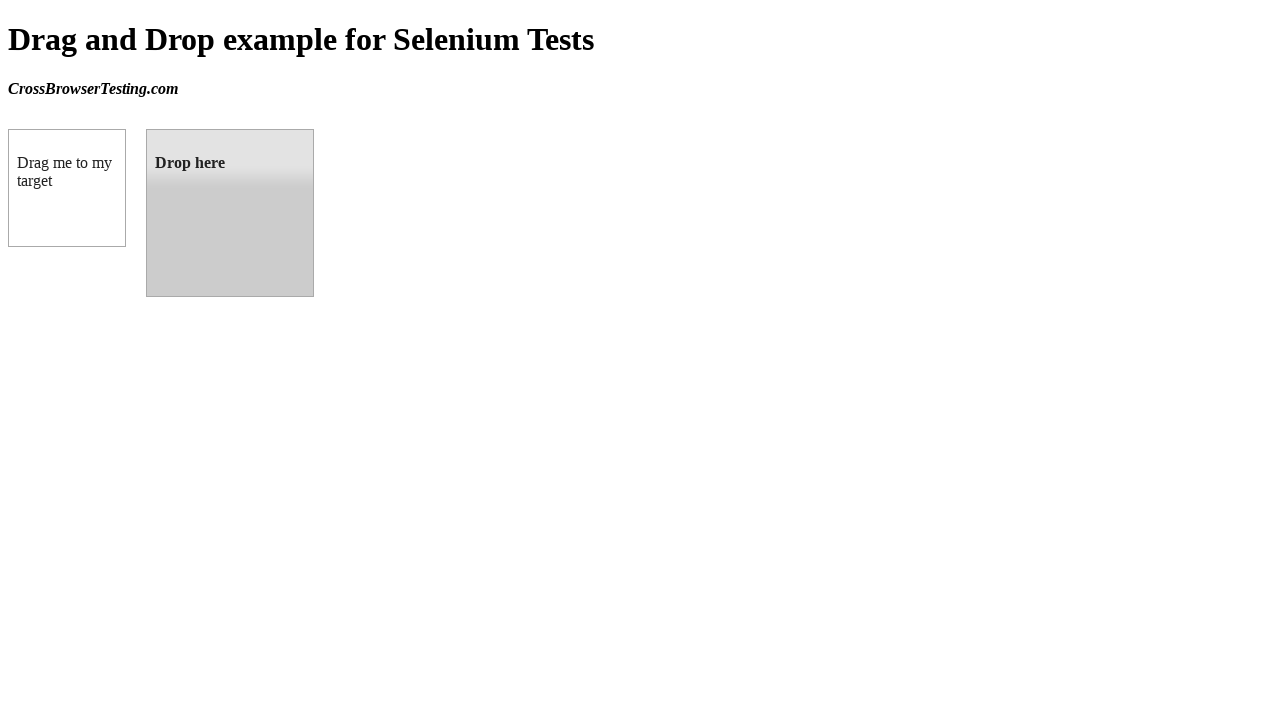

Navigated to drag and drop test page
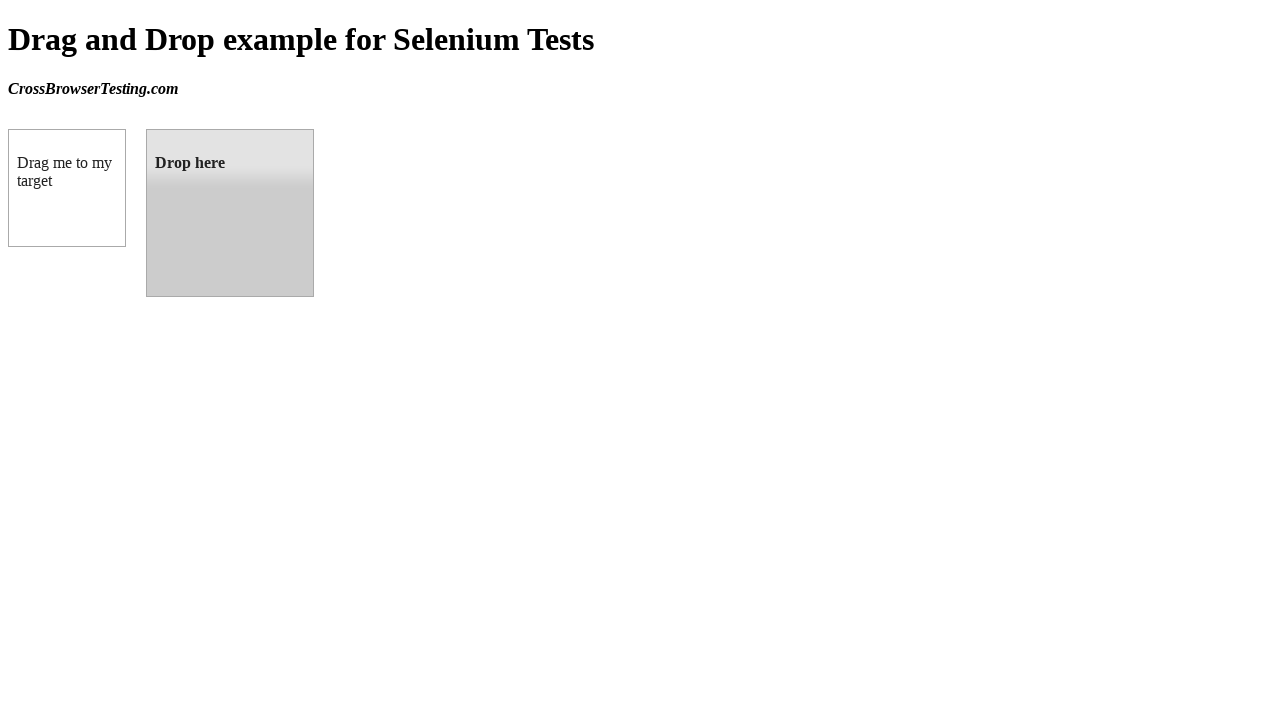

Located source element (draggable box)
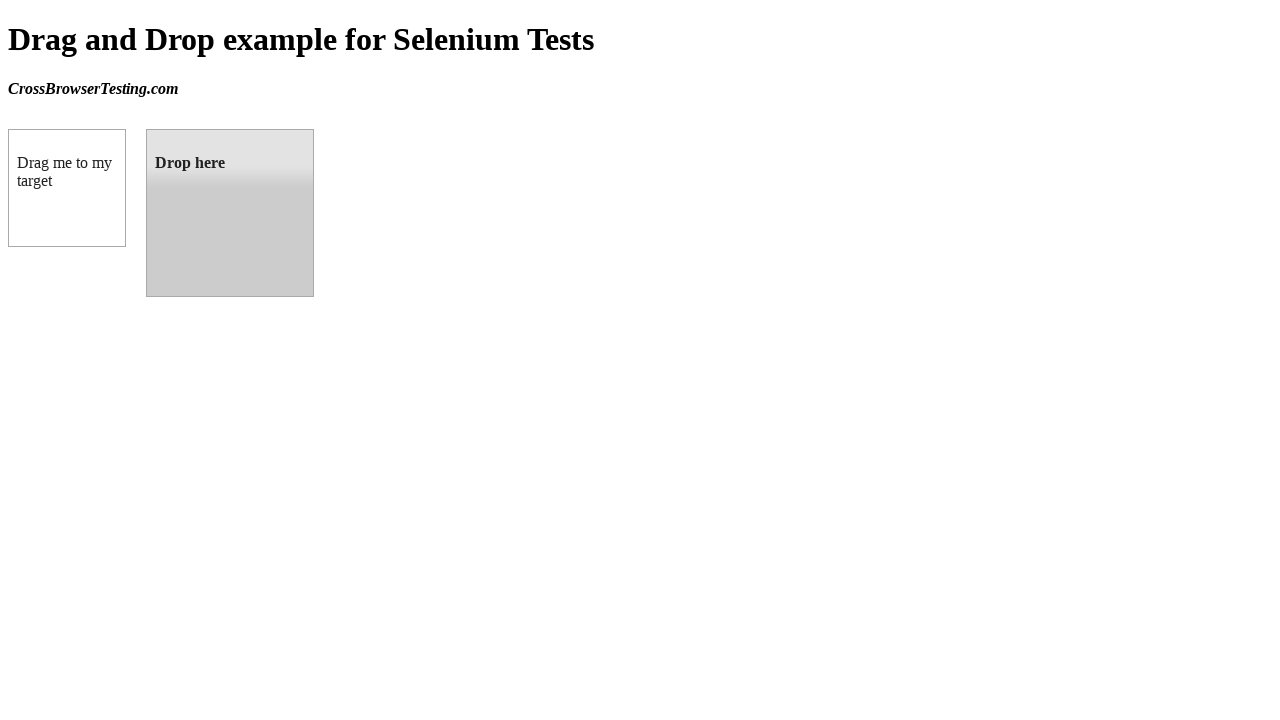

Located target element (droppable box)
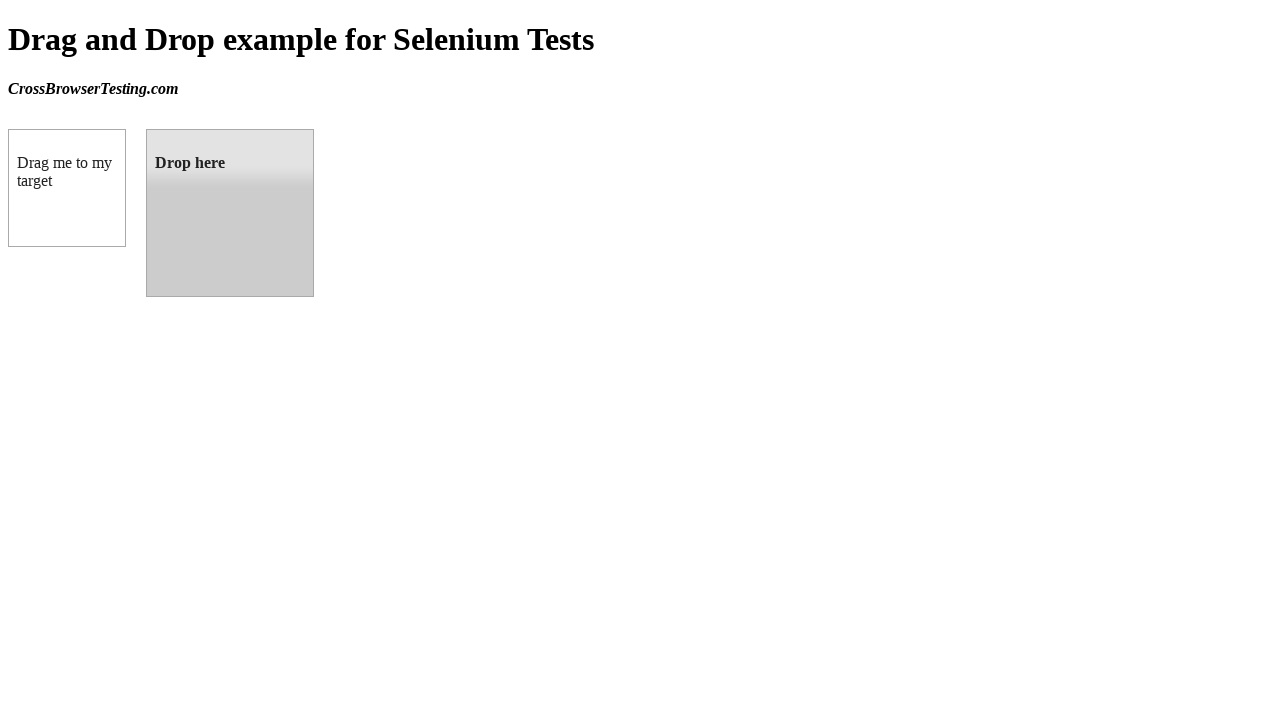

Performed drag and drop from source element to target element at (230, 213)
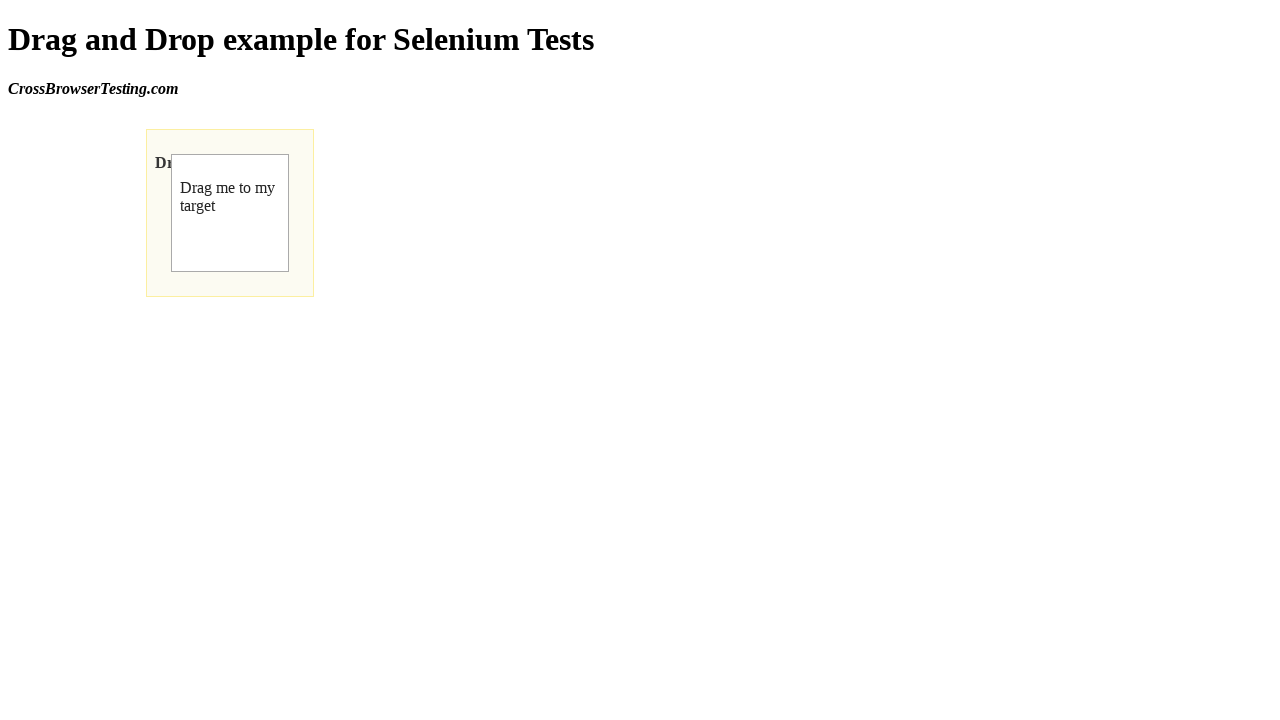

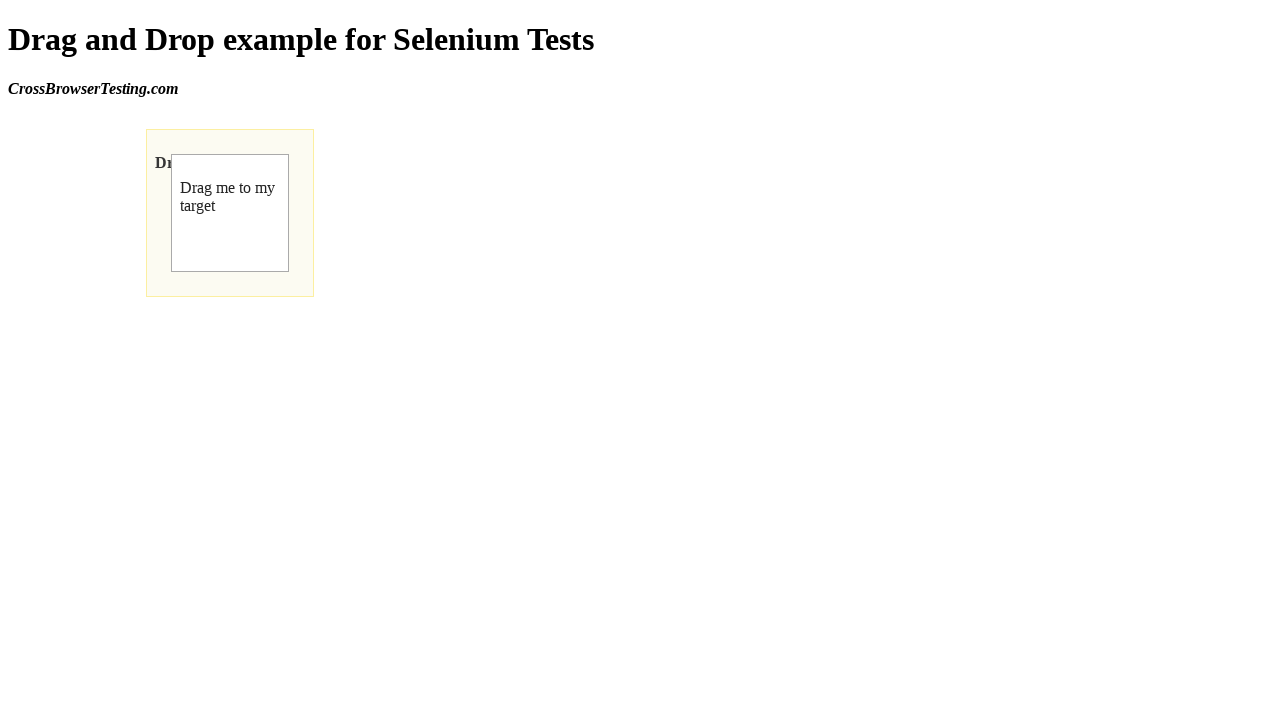